Navigates to the itest.info website and retrieves the page title to verify the page loads correctly

Starting URL: http://www.itest.info

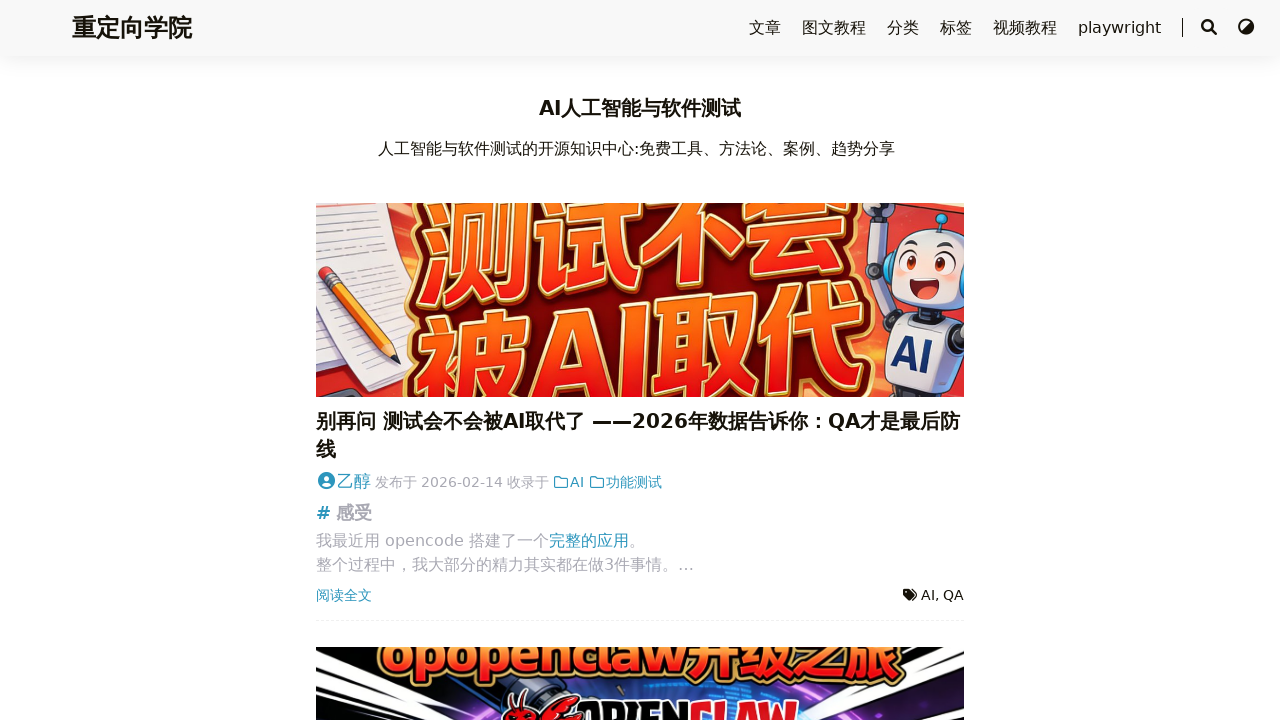

Waited for page DOM to load
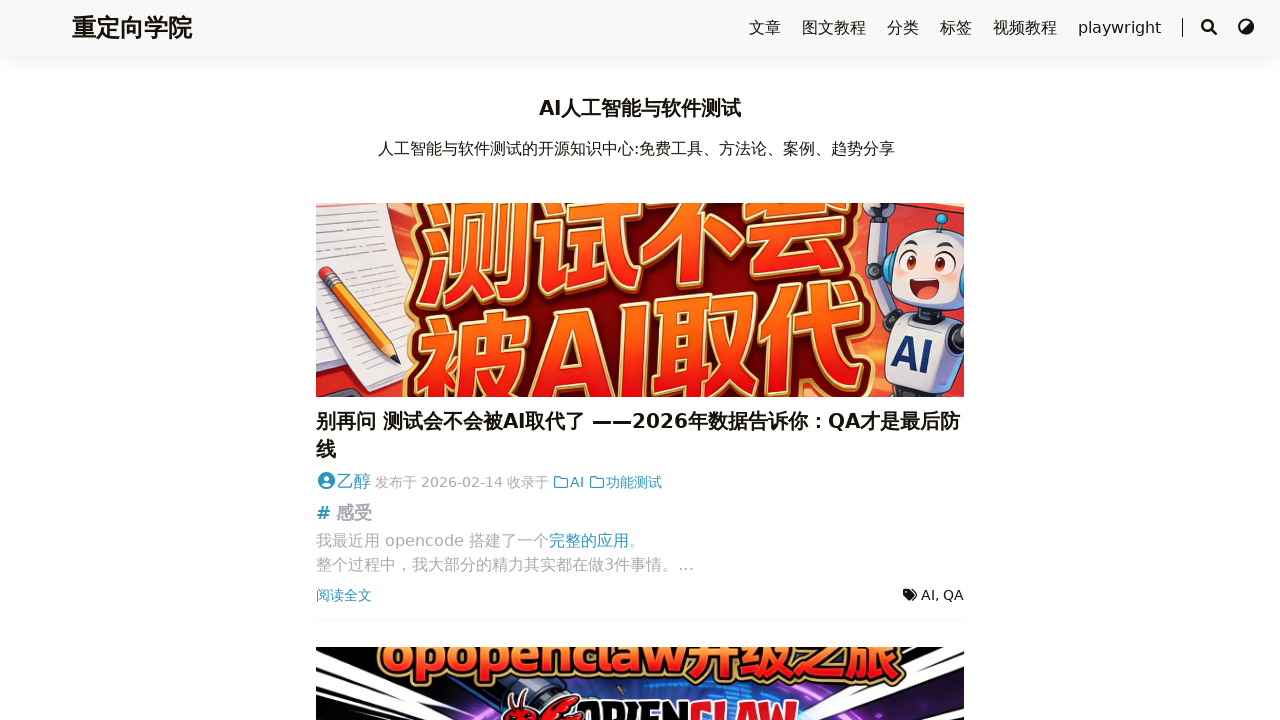

Retrieved page title: 重定向学院
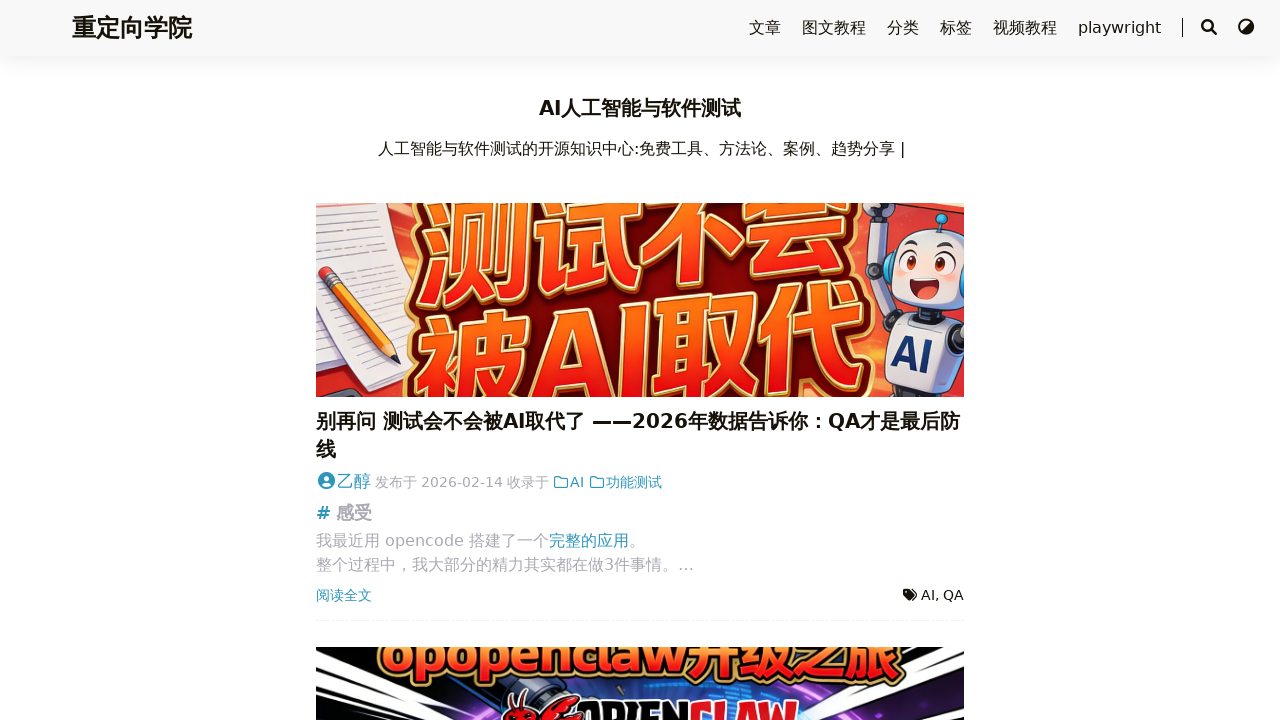

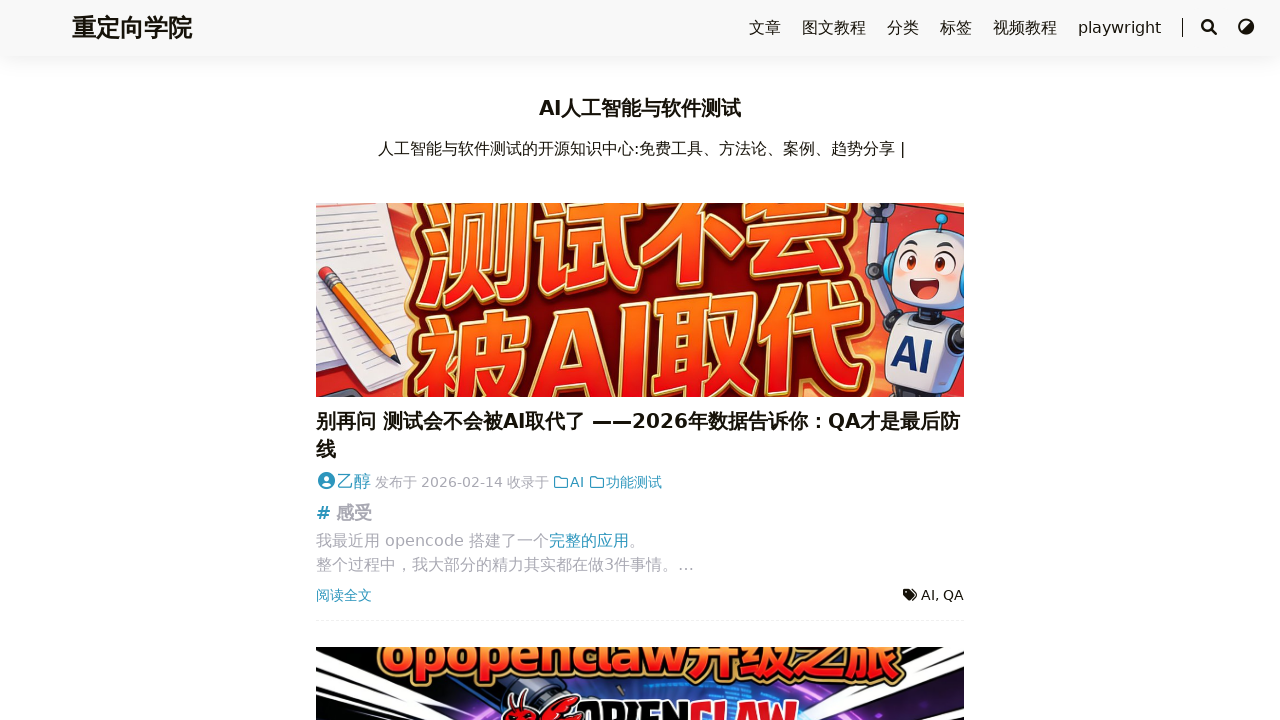